Tests alert handling functionality by triggering a simple alert, reading its text, accepting it, and verifying the result message

Starting URL: https://training-support.net/webelements/alerts

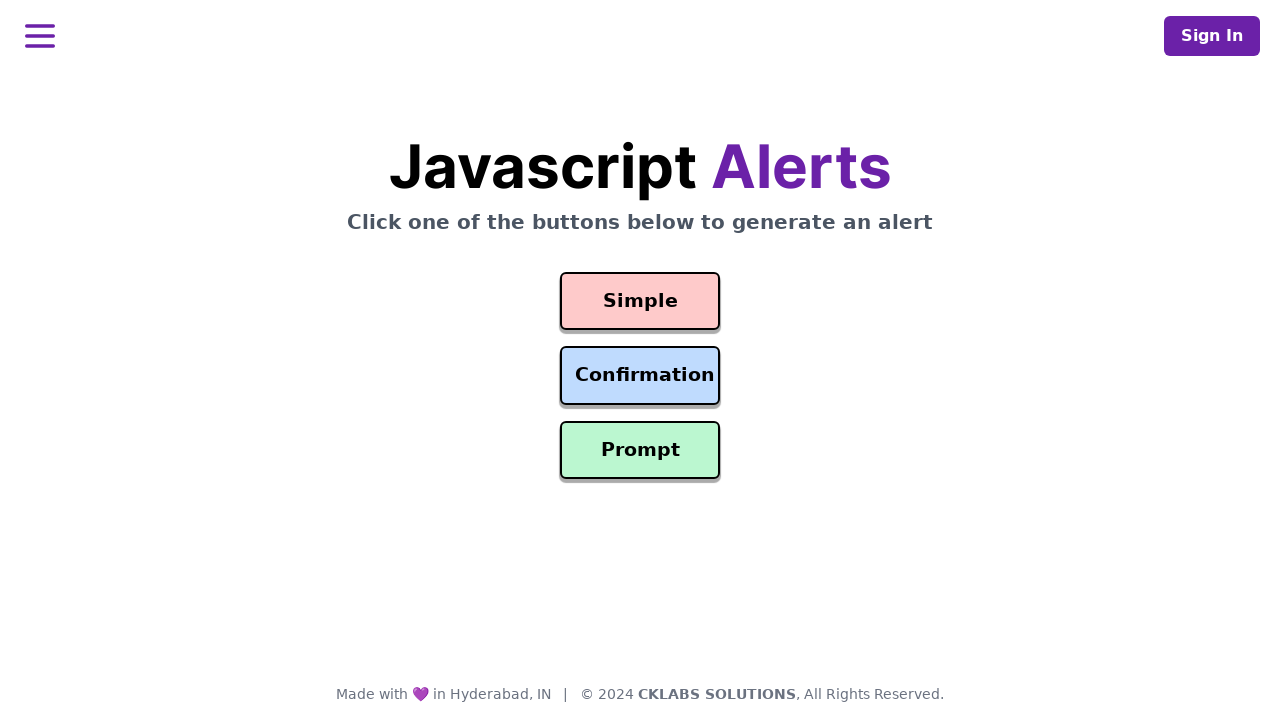

Clicked button to trigger simple alert at (640, 301) on #simple
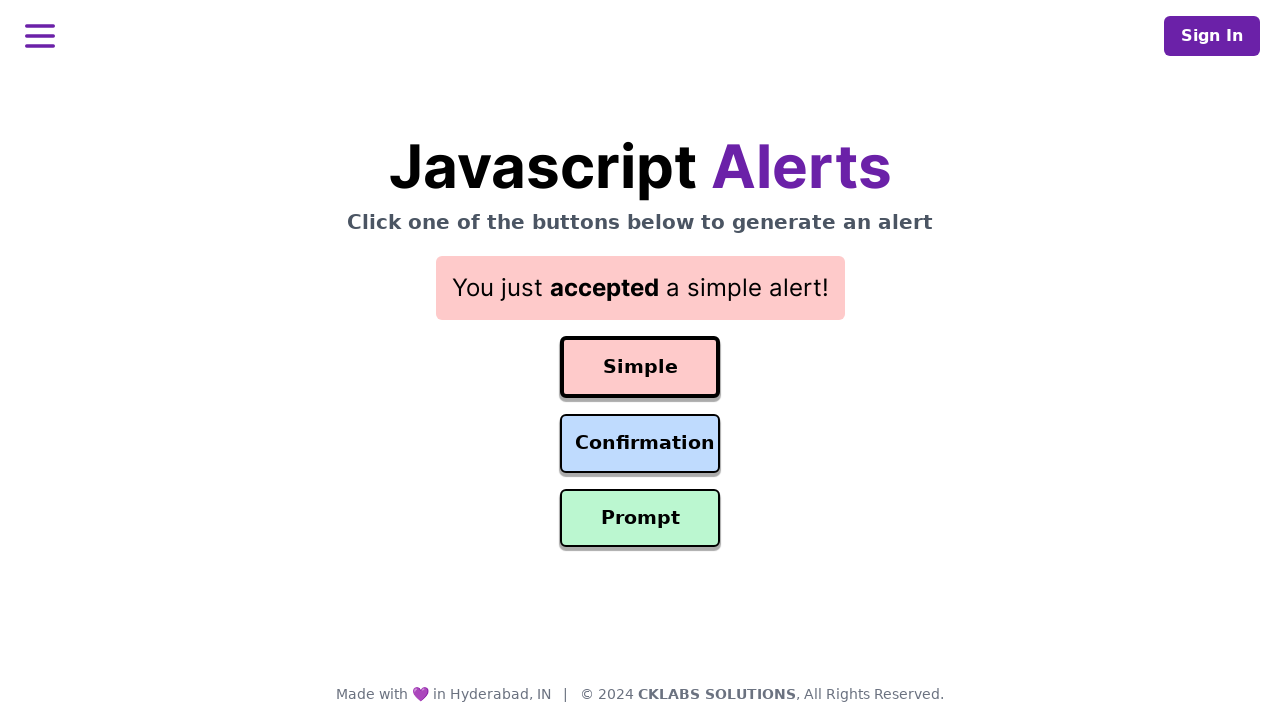

Set up dialog handler to accept alerts
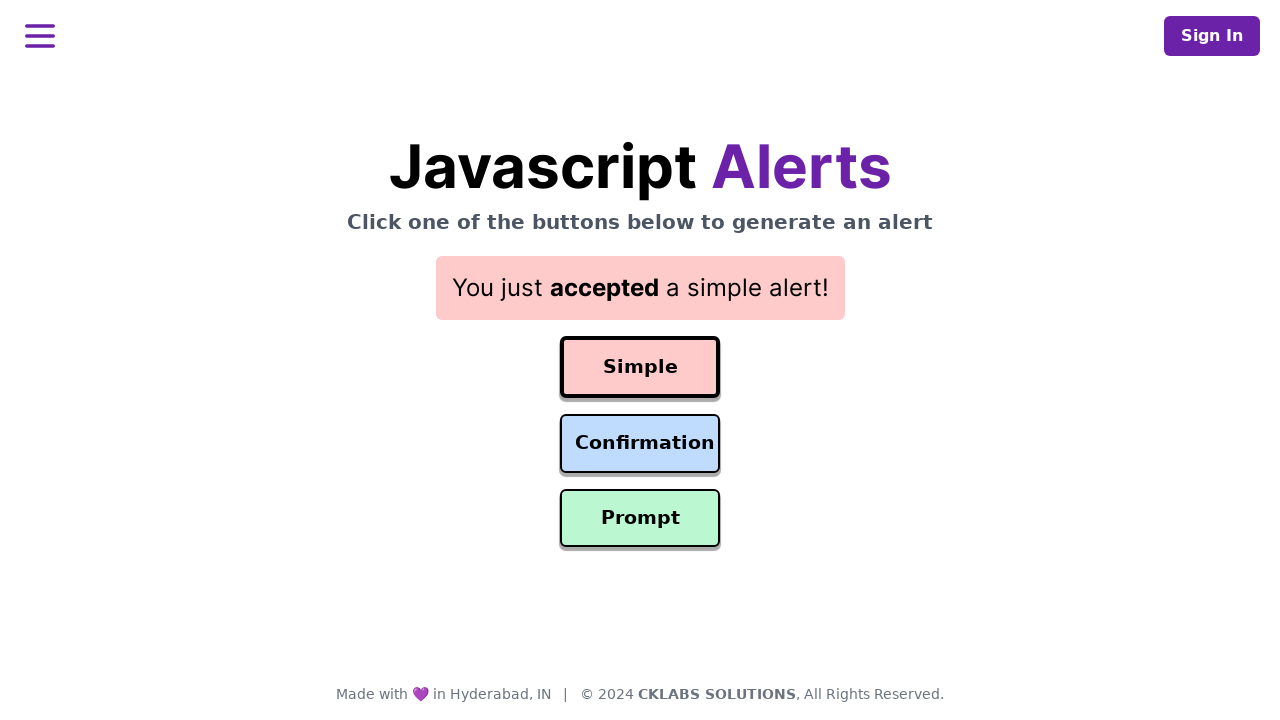

Clicked button again to trigger alert and accepted it at (640, 367) on #simple
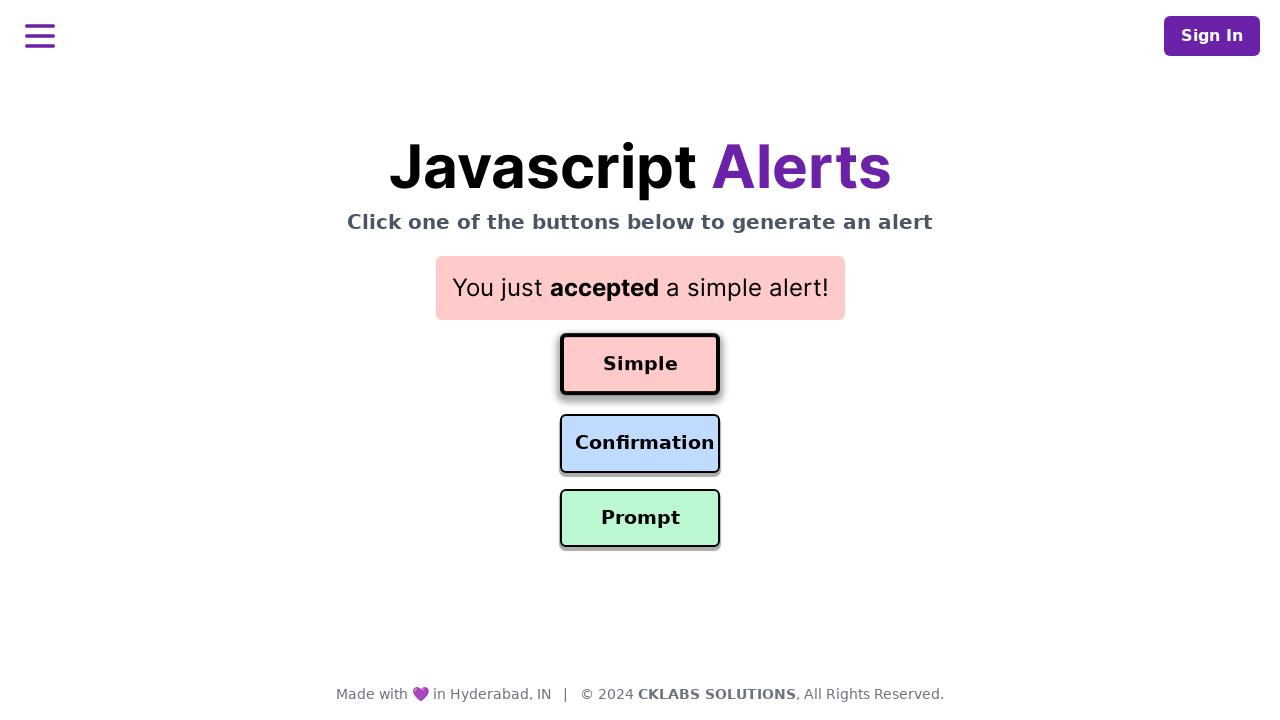

Verified result message appeared after accepting alert
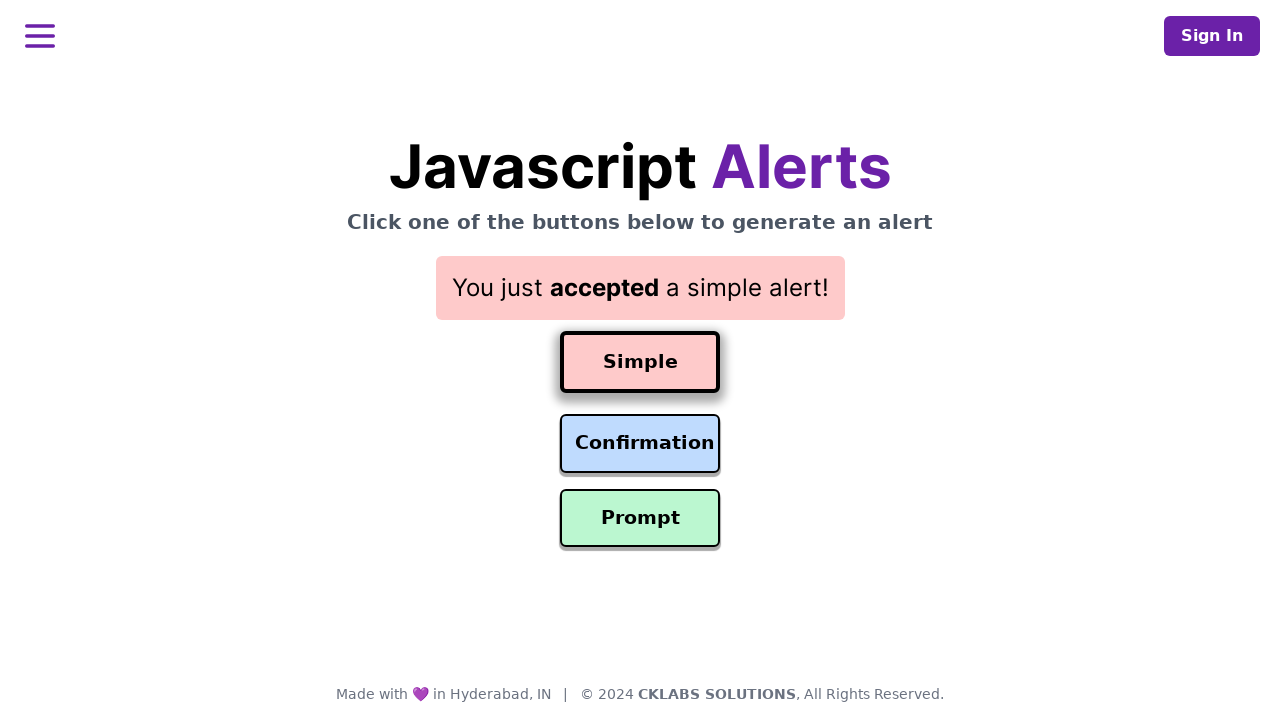

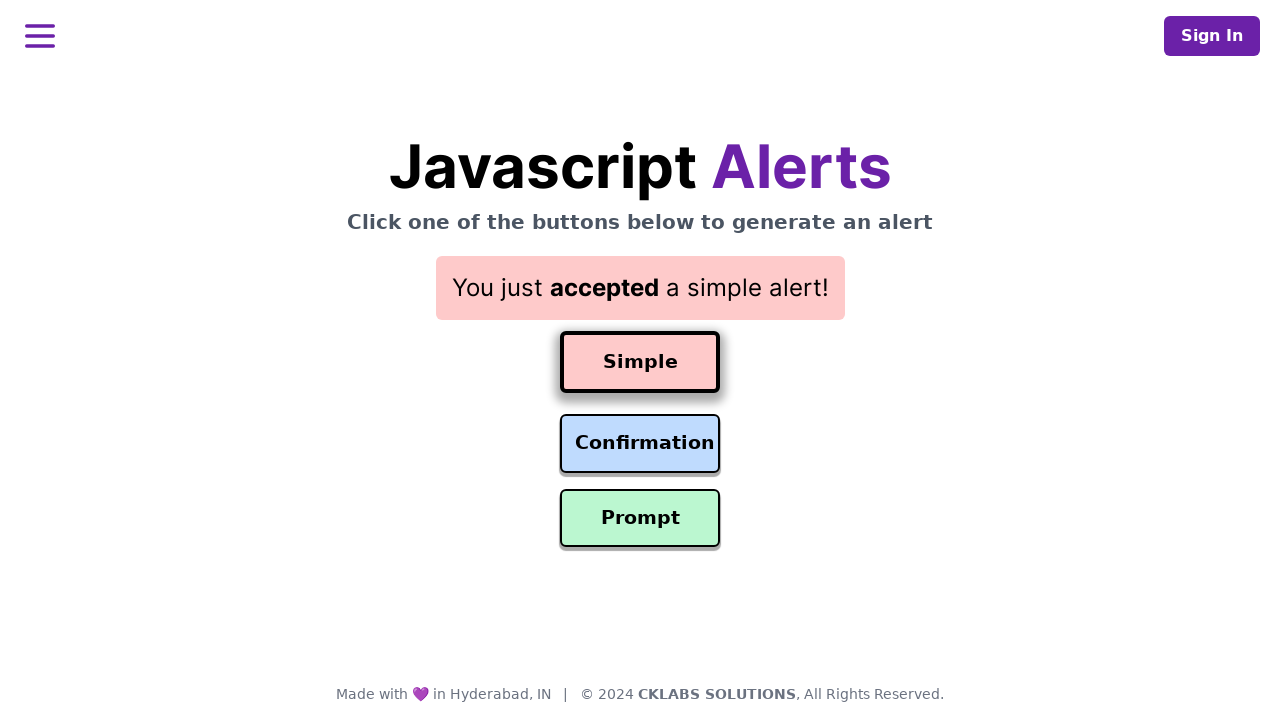